Tests the table content on the Challenging DOM page by navigating and verifying the td elements contain expected data.

Starting URL: https://the-internet.herokuapp.com/

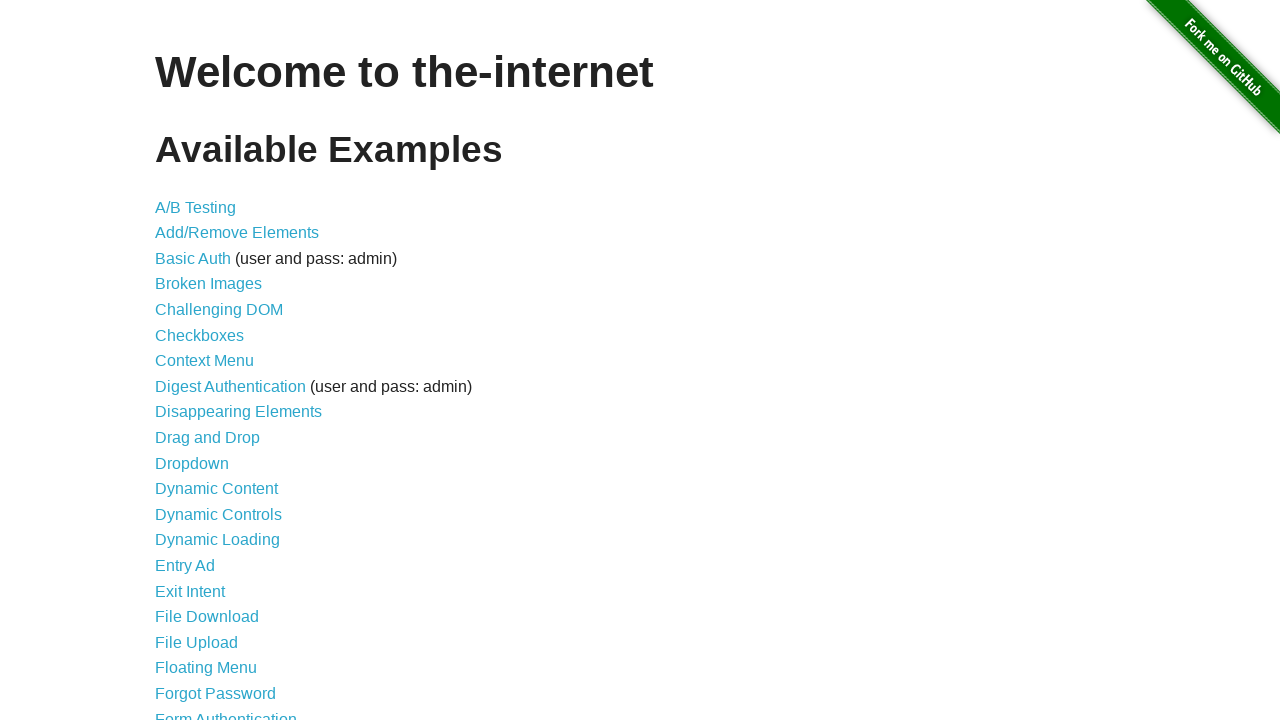

Clicked on 'Challenging DOM' link at (219, 310) on xpath=//a[normalize-space()='Challenging DOM']
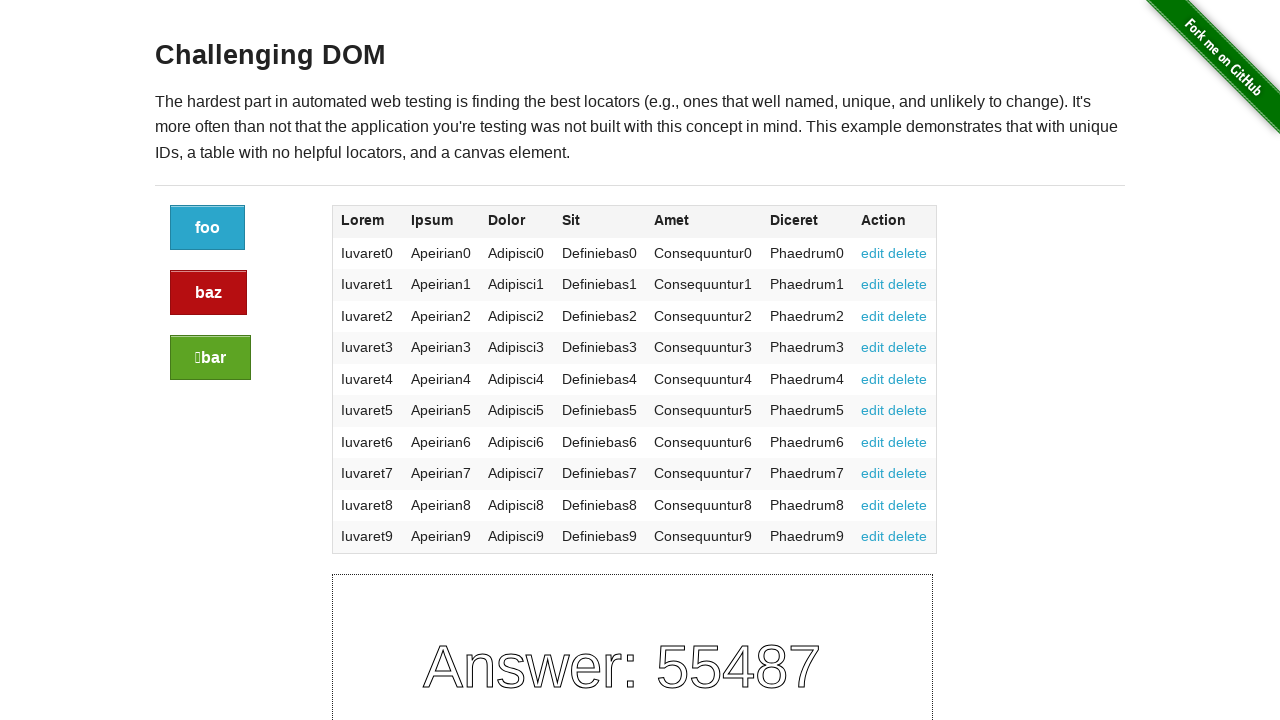

Table data loaded - td elements are now visible
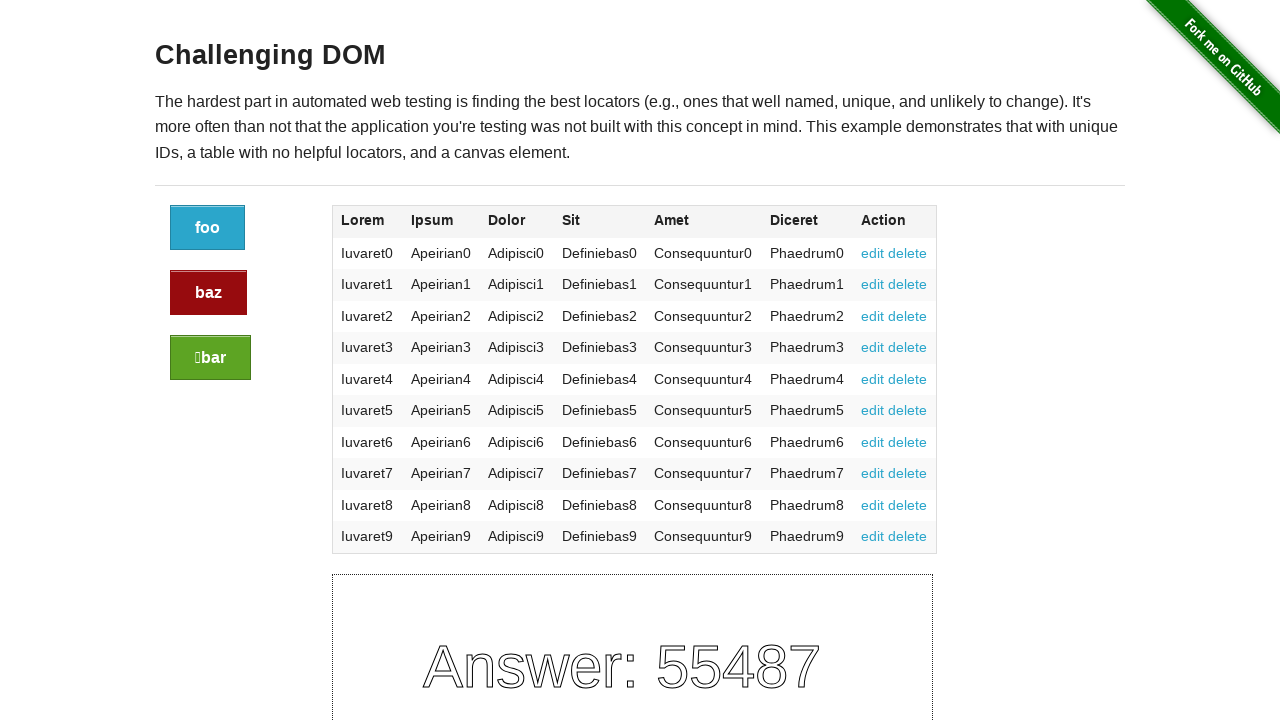

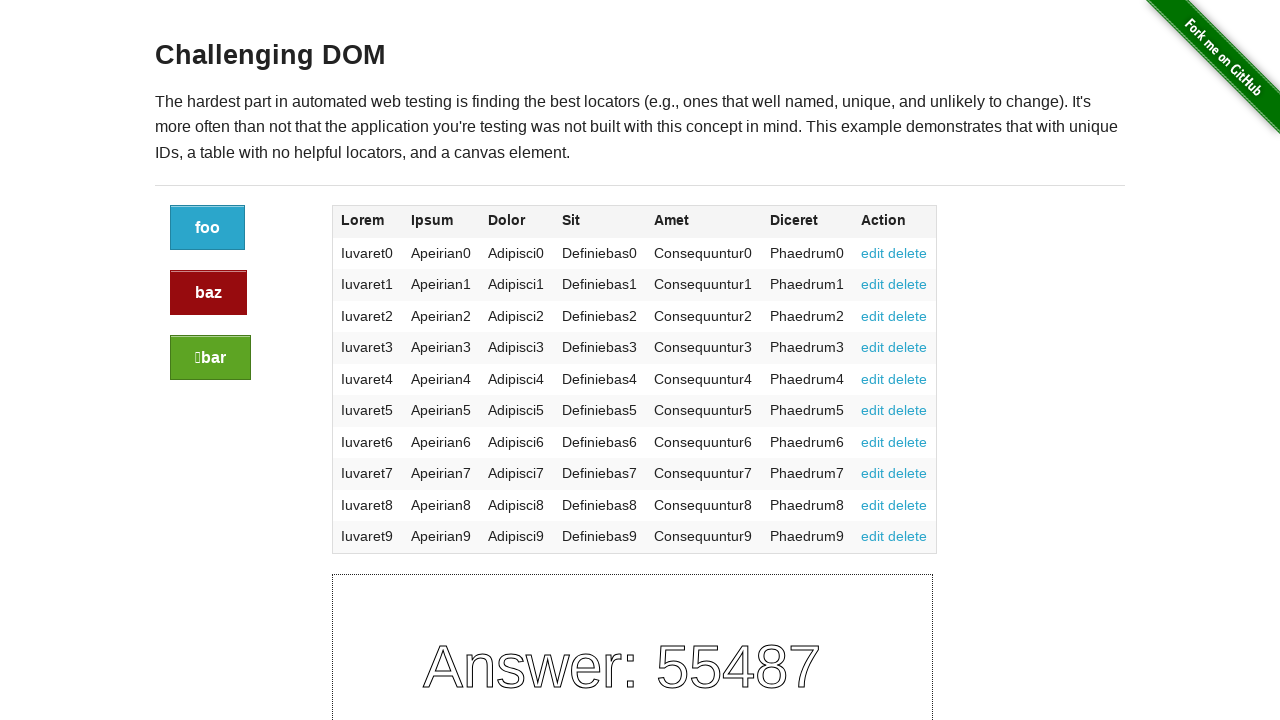